Tests pagination on Hacker News newest page by verifying article titles load and clicking the "More" link to navigate through multiple pages of articles.

Starting URL: https://news.ycombinator.com/newest

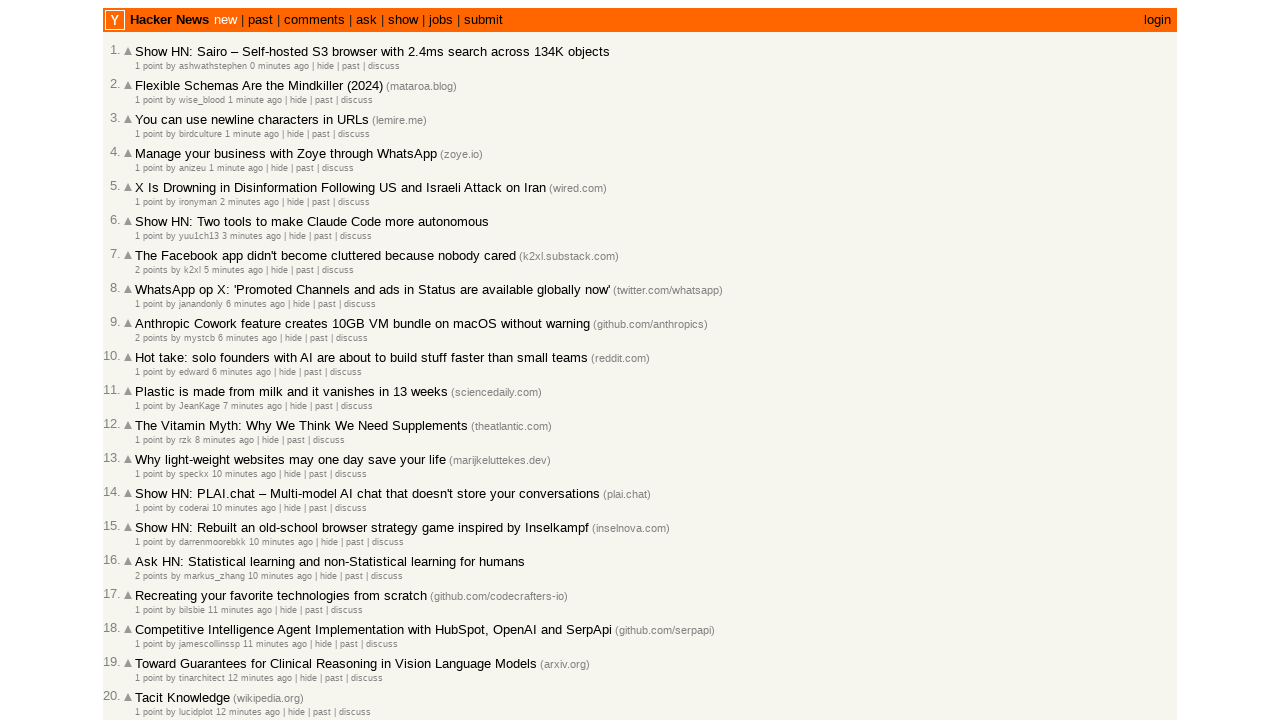

Article titles loaded on Hacker News newest page
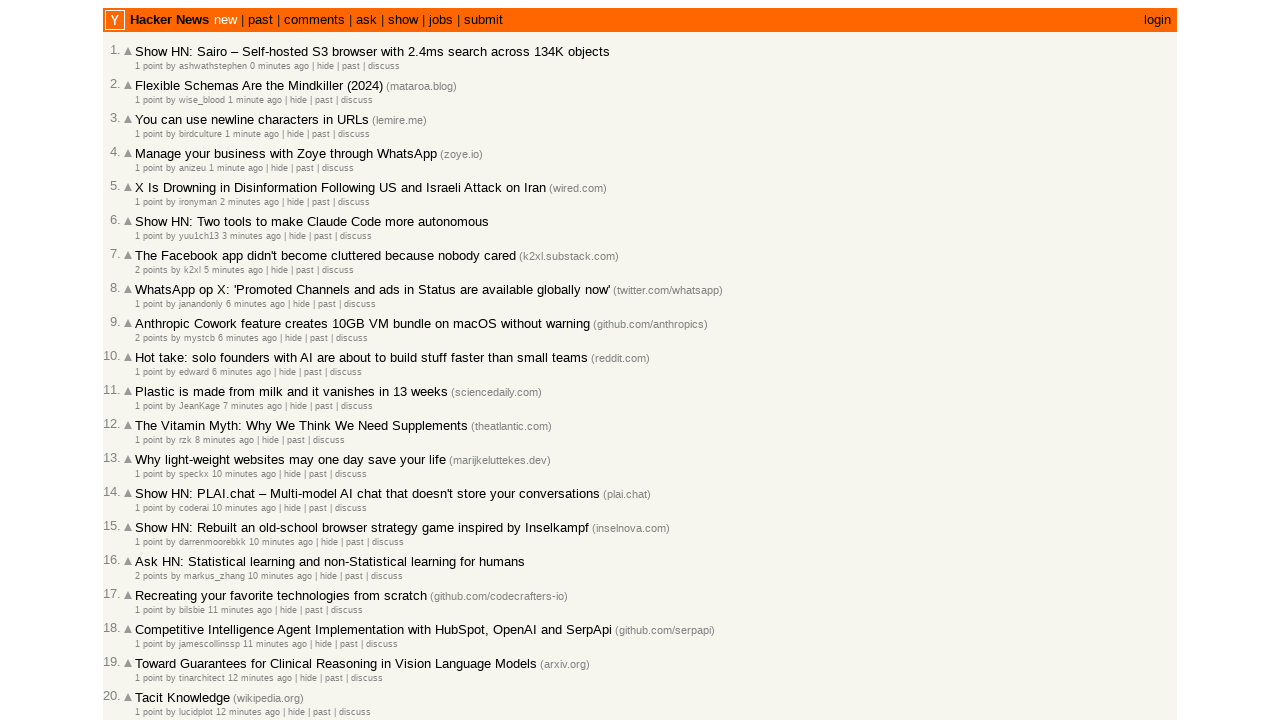

Clicked 'More' link to navigate to next page at (149, 616) on a.morelink
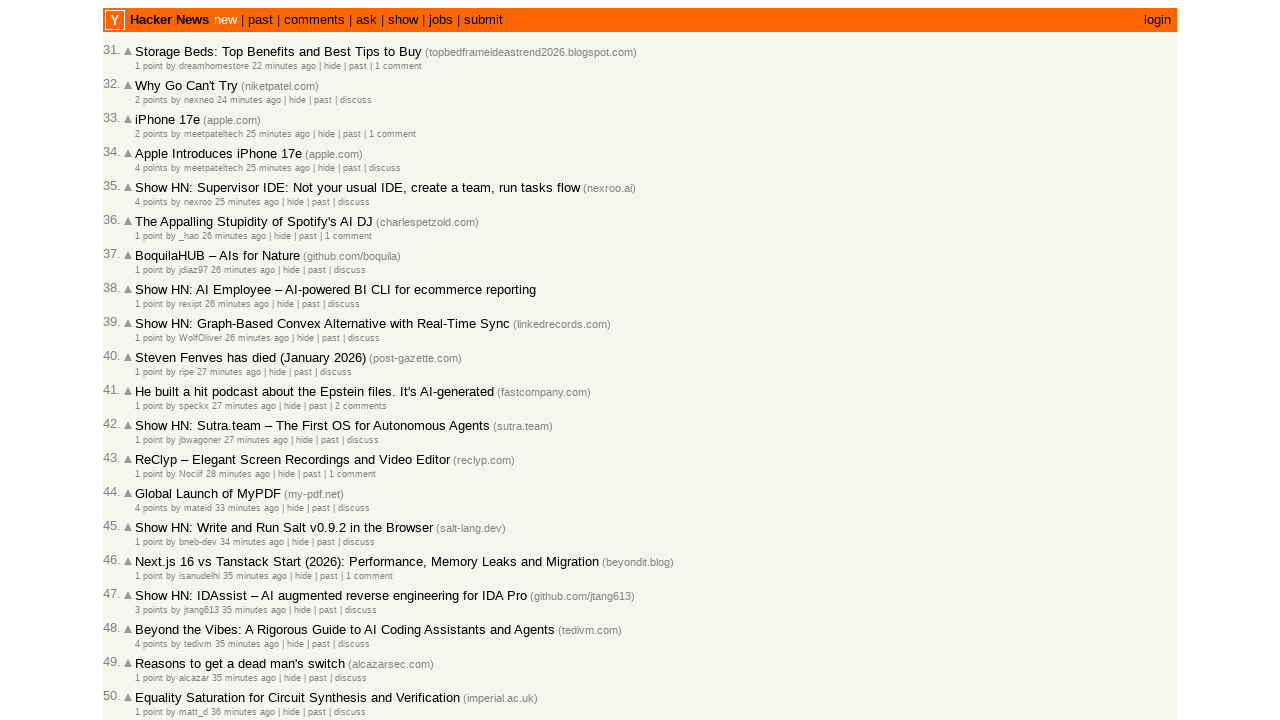

Second page of articles loaded
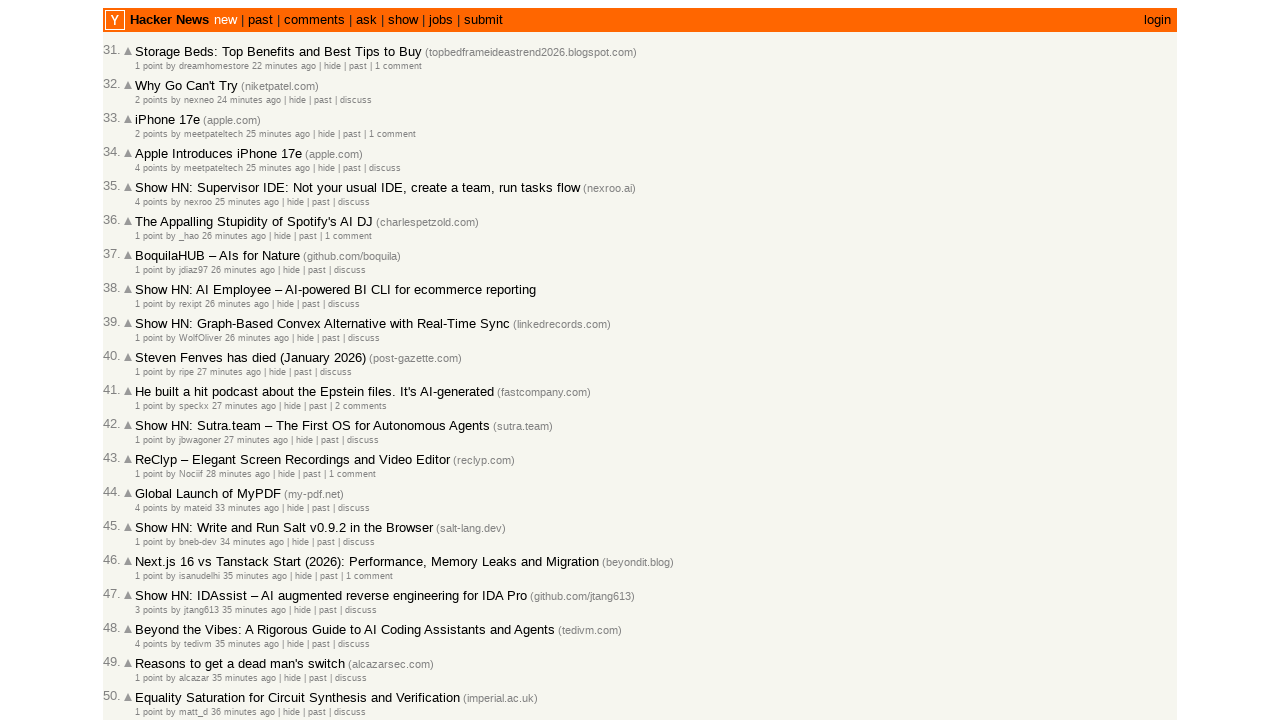

Article titles verified on second page
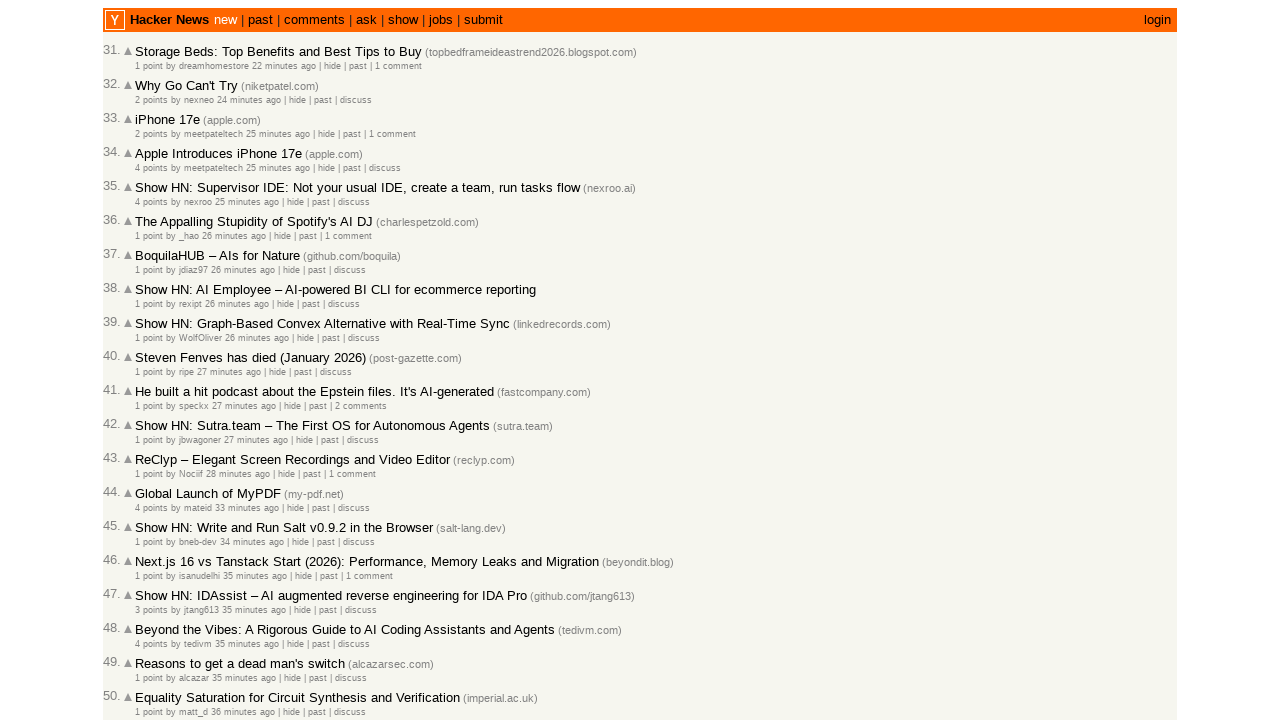

Clicked 'More' link to navigate to third page at (149, 616) on a.morelink
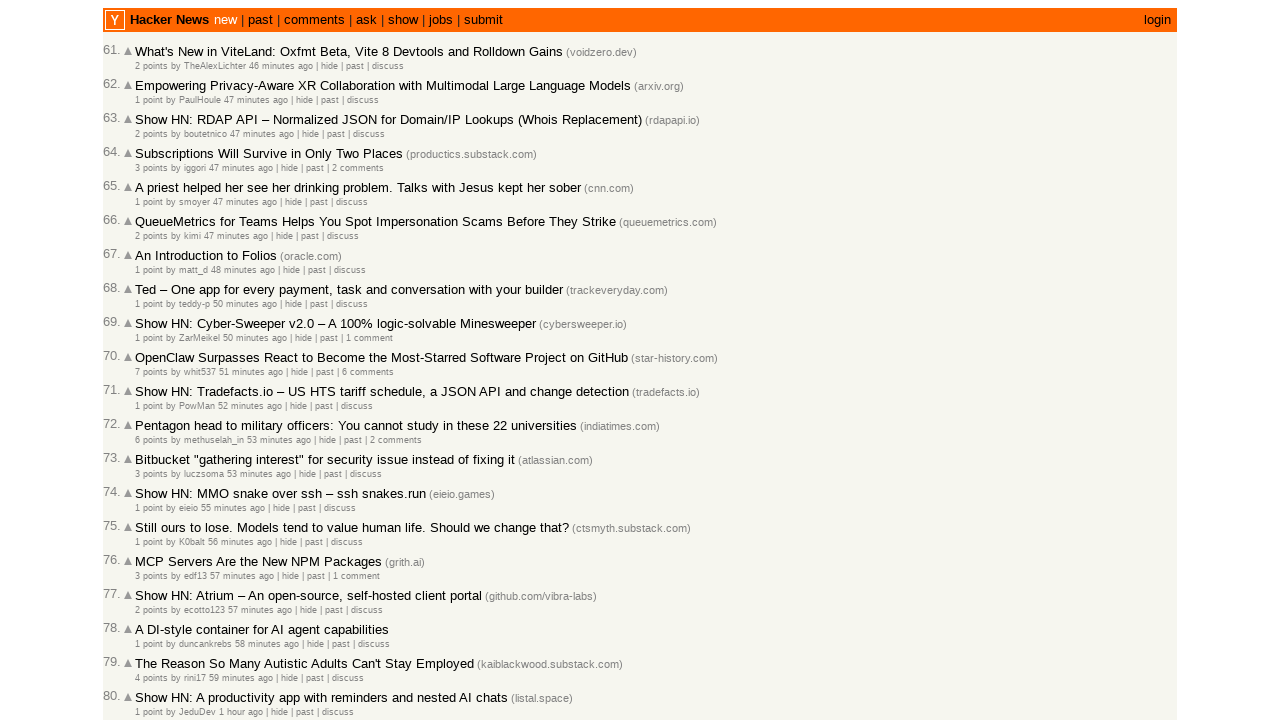

Third page of articles loaded
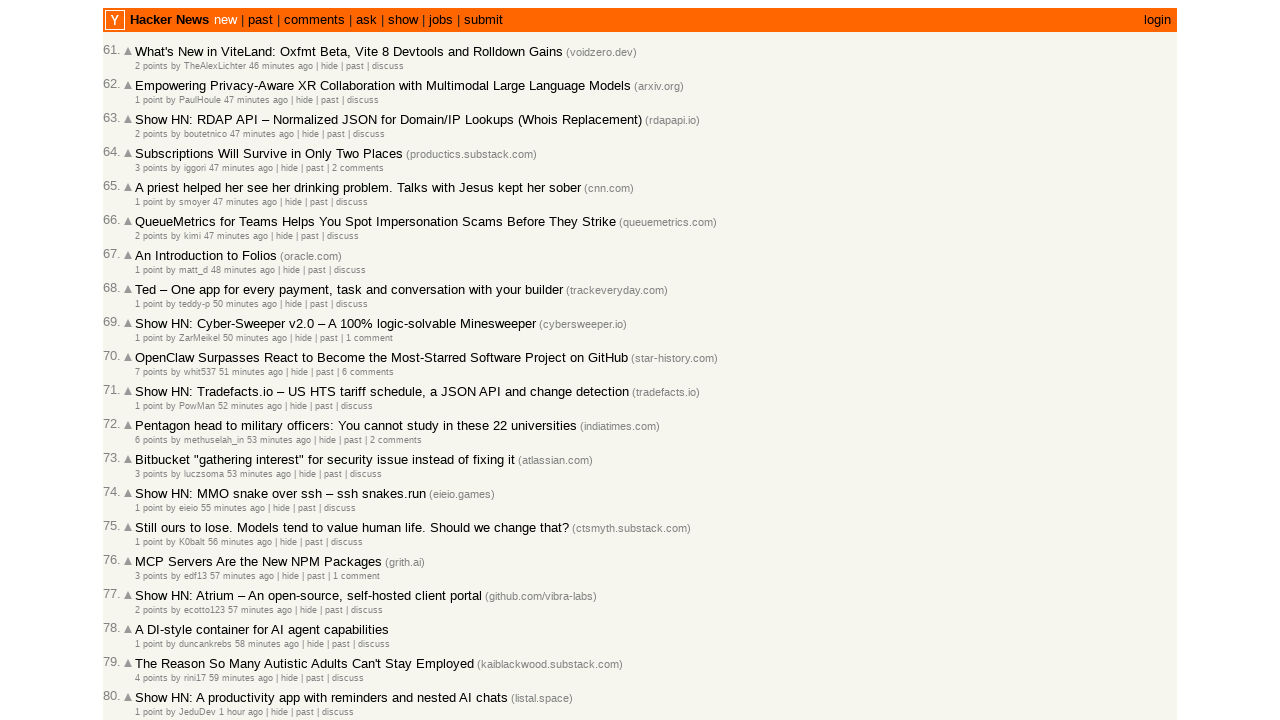

Article titles verified on third page
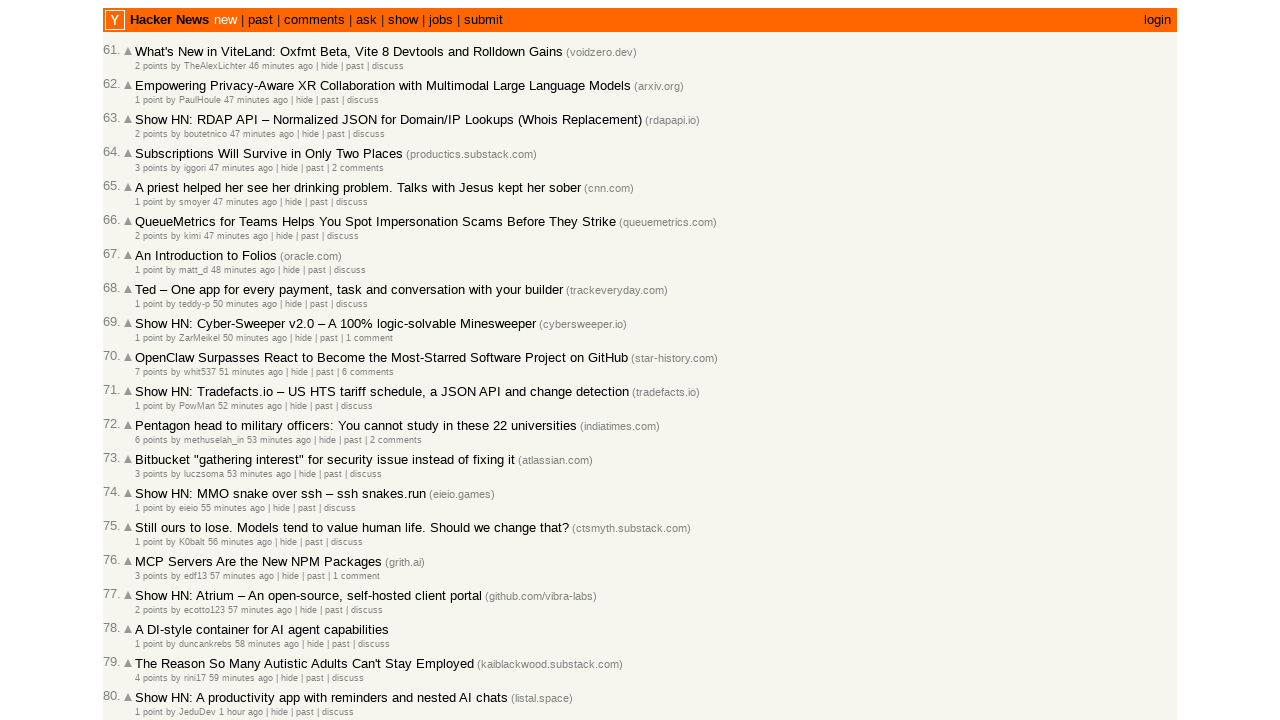

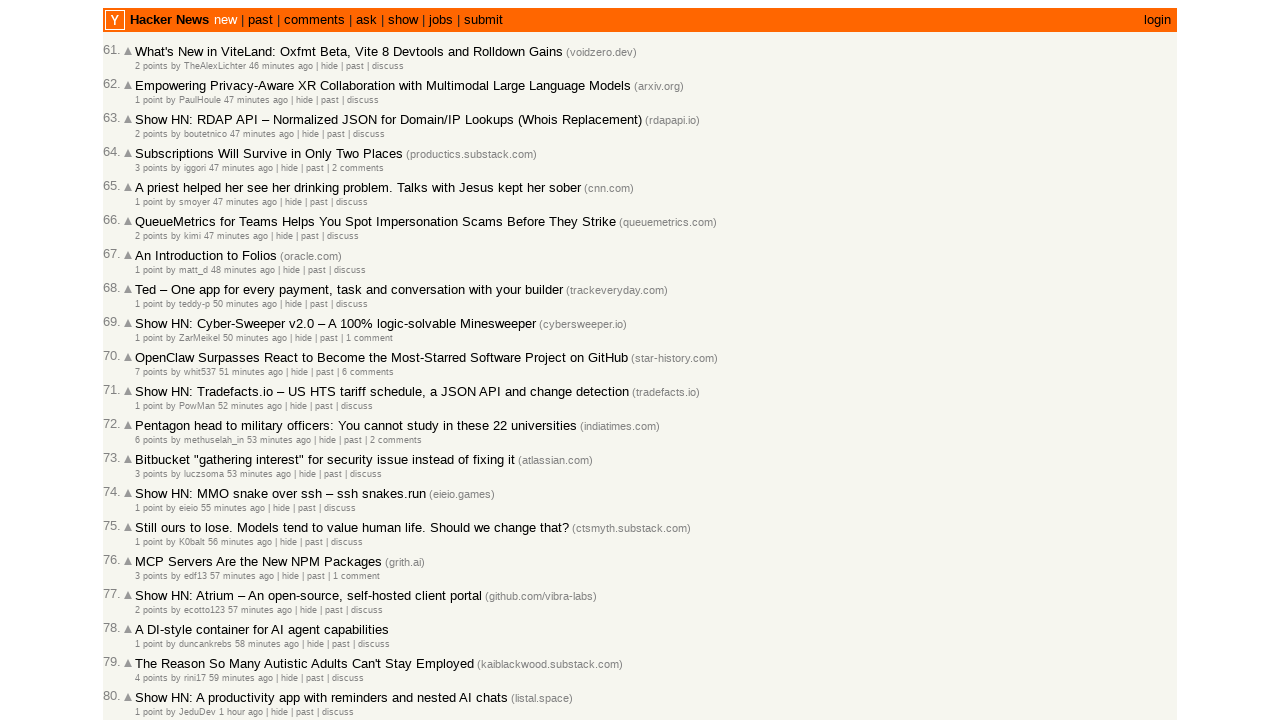